Waits for the third image to load on the page

Starting URL: https://bonigarcia.dev/selenium-webdriver-java/loading-images.html

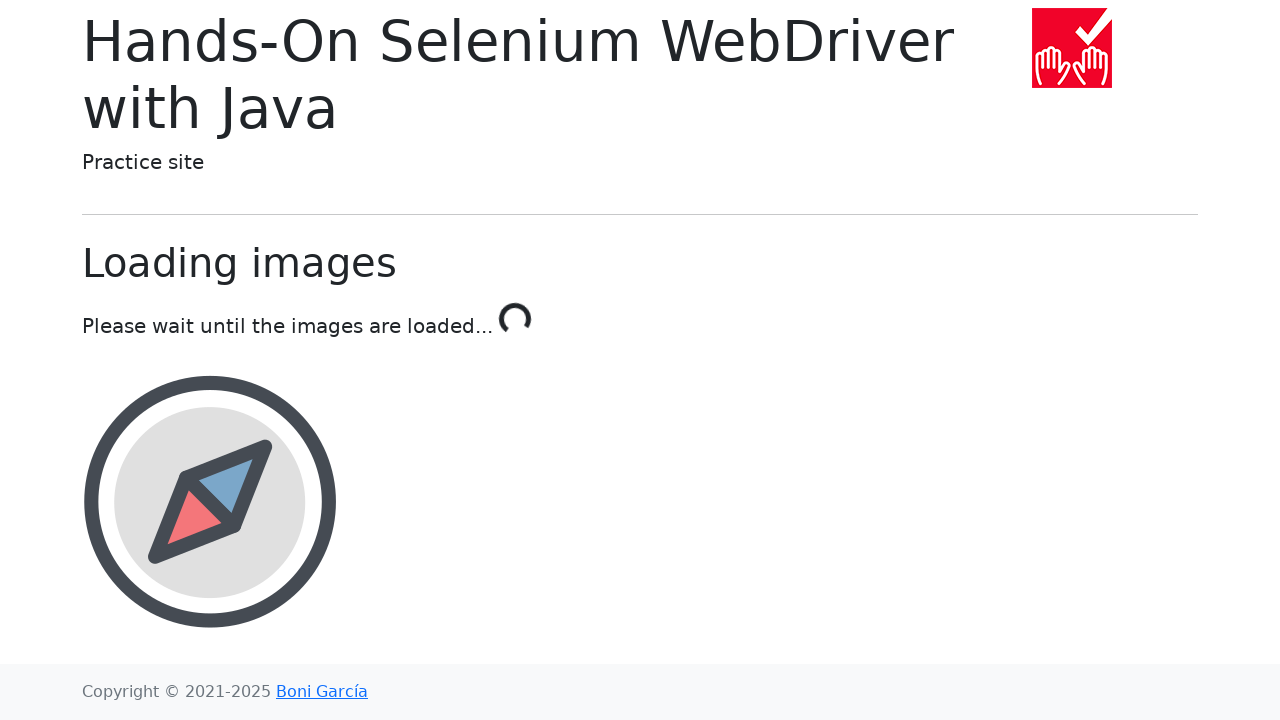

Waited for third image (award) to be visible
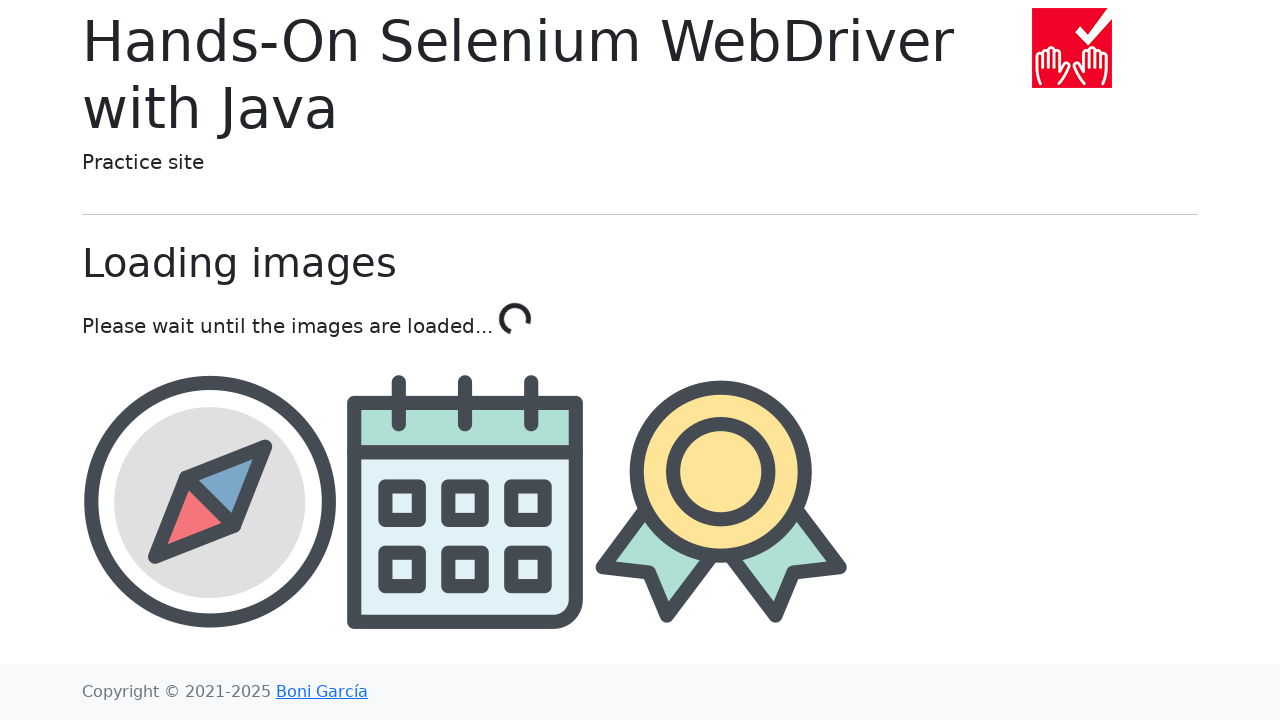

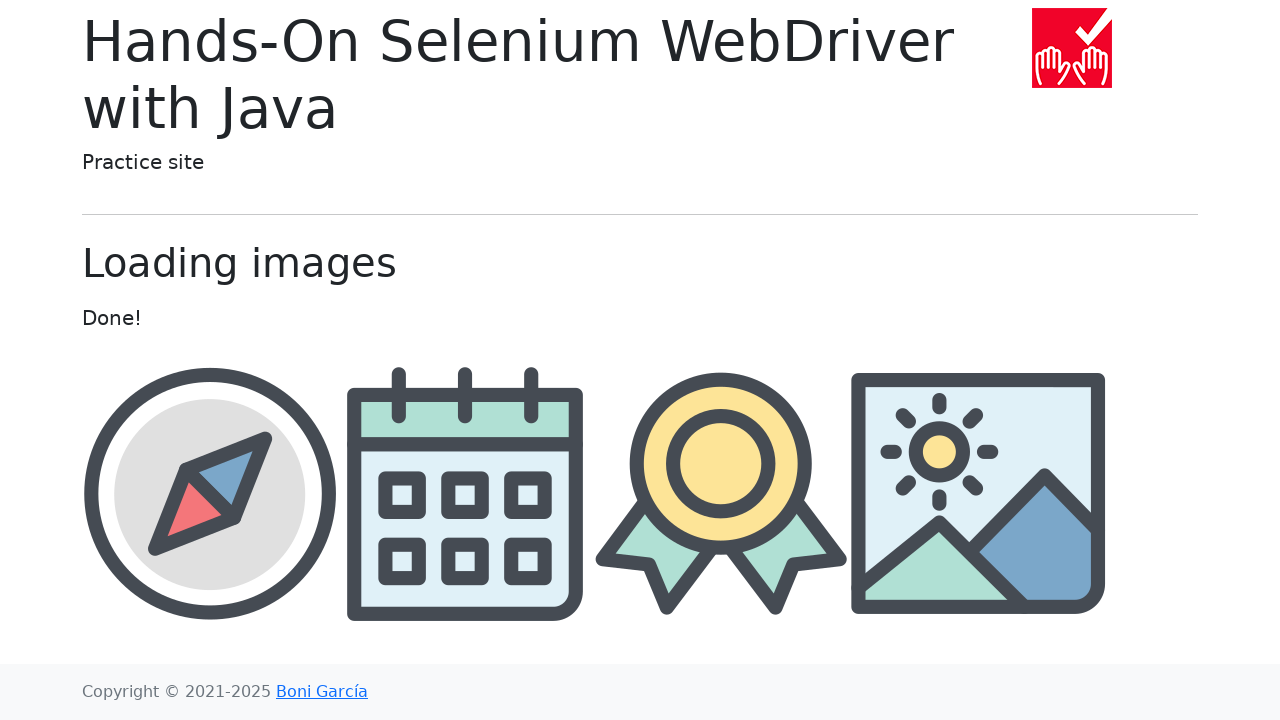